Tests Python.org search functionality by entering a search query and verifying results are returned

Starting URL: http://www.python.org

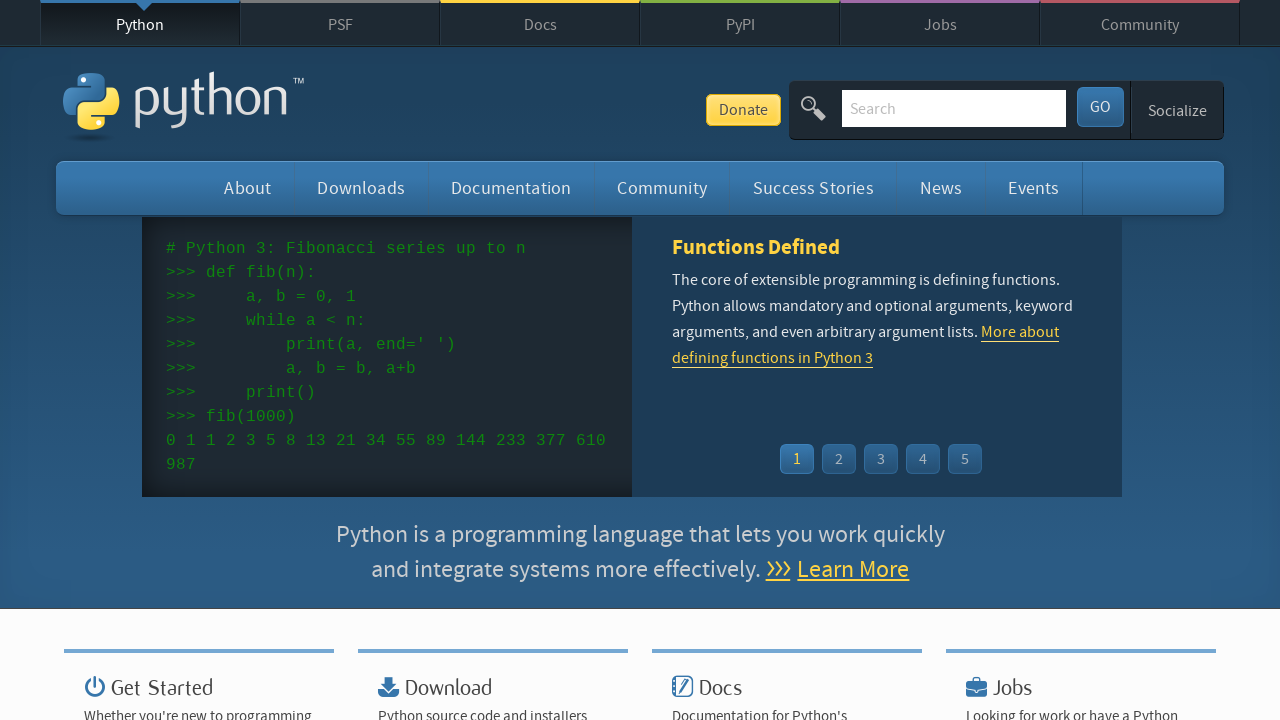

Verified page title contains 'Python'
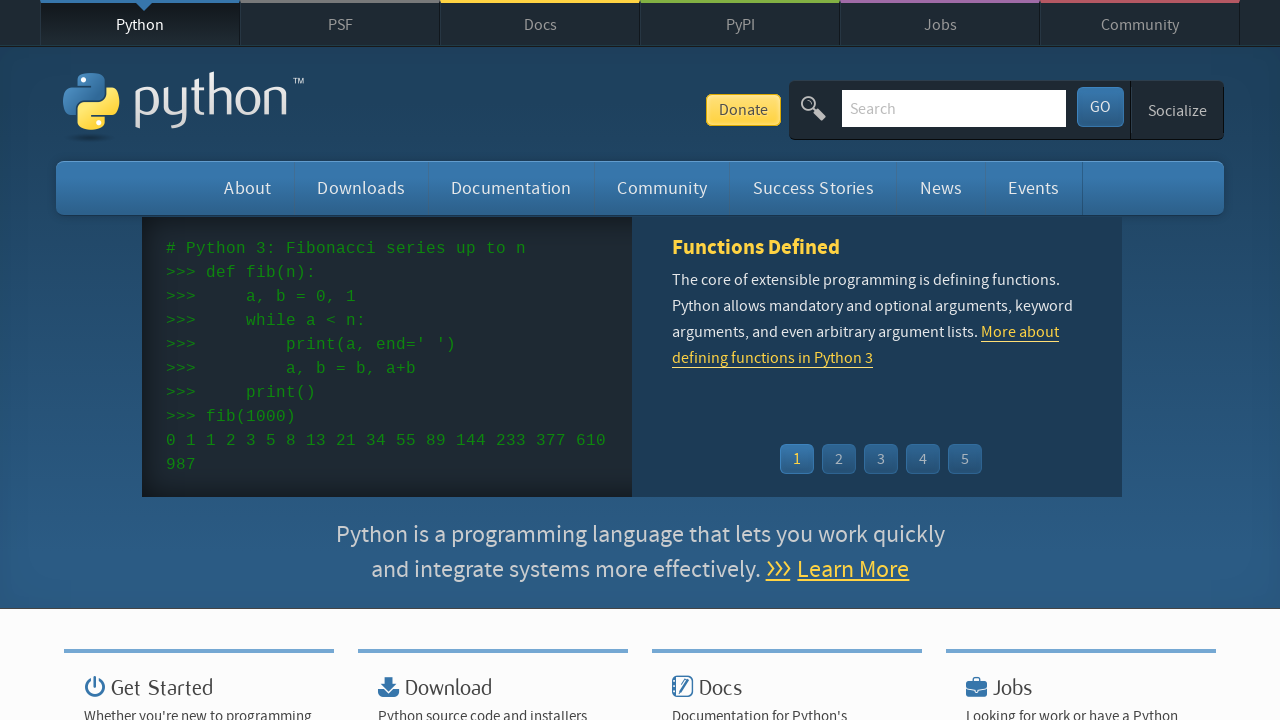

Cleared search box on input[name='q']
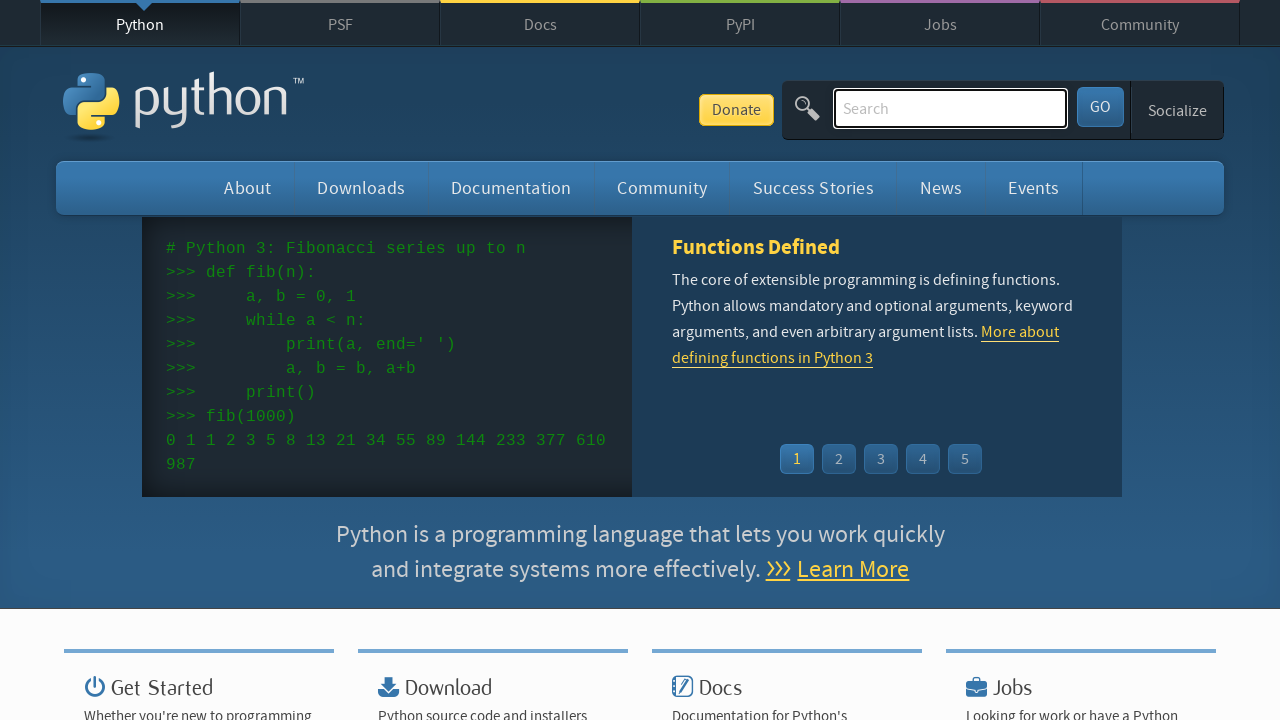

Entered search query 'pycon' into search box on input[name='q']
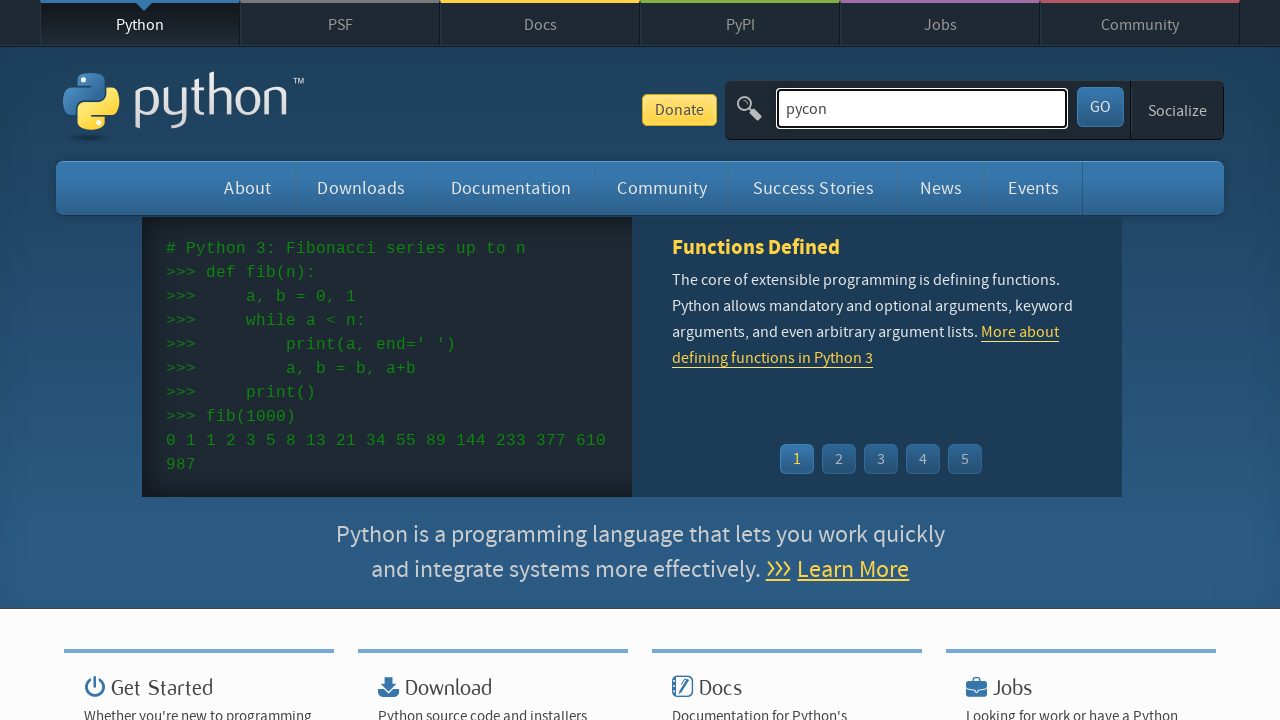

Submitted search form by pressing Enter on input[name='q']
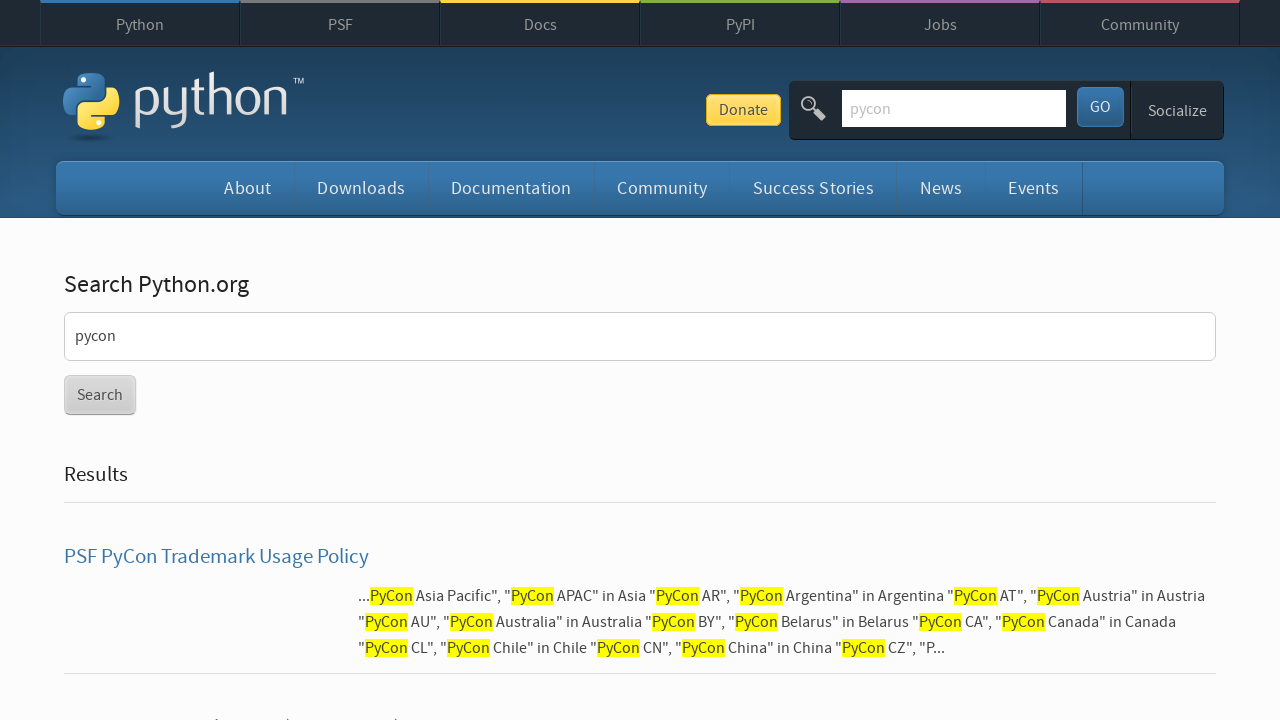

Waited for page to reach networkidle state
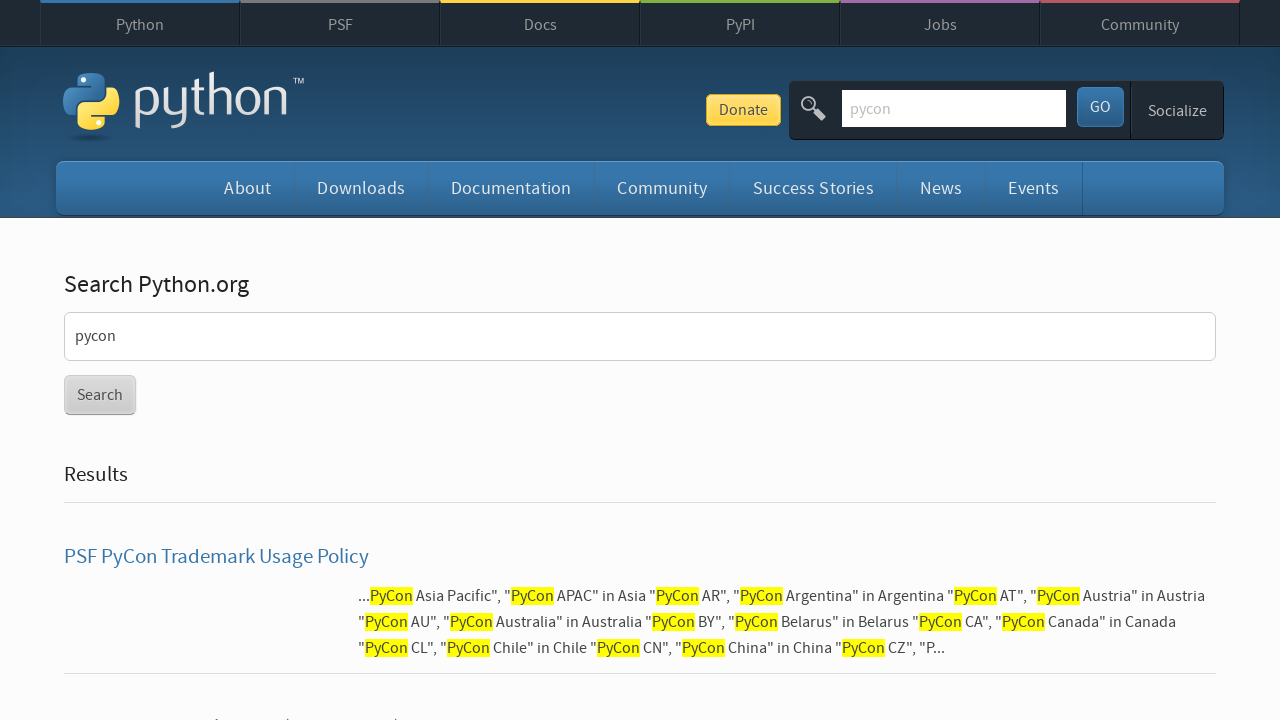

Verified search results were returned (no 'No results found' message)
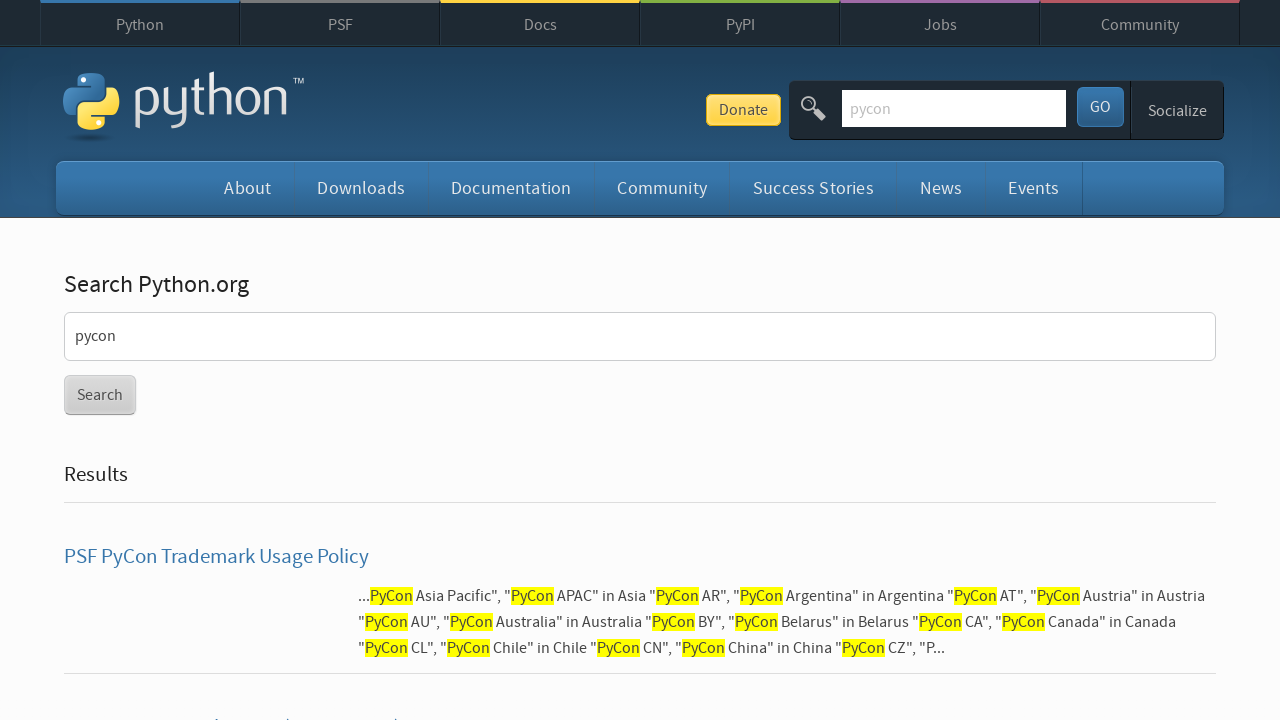

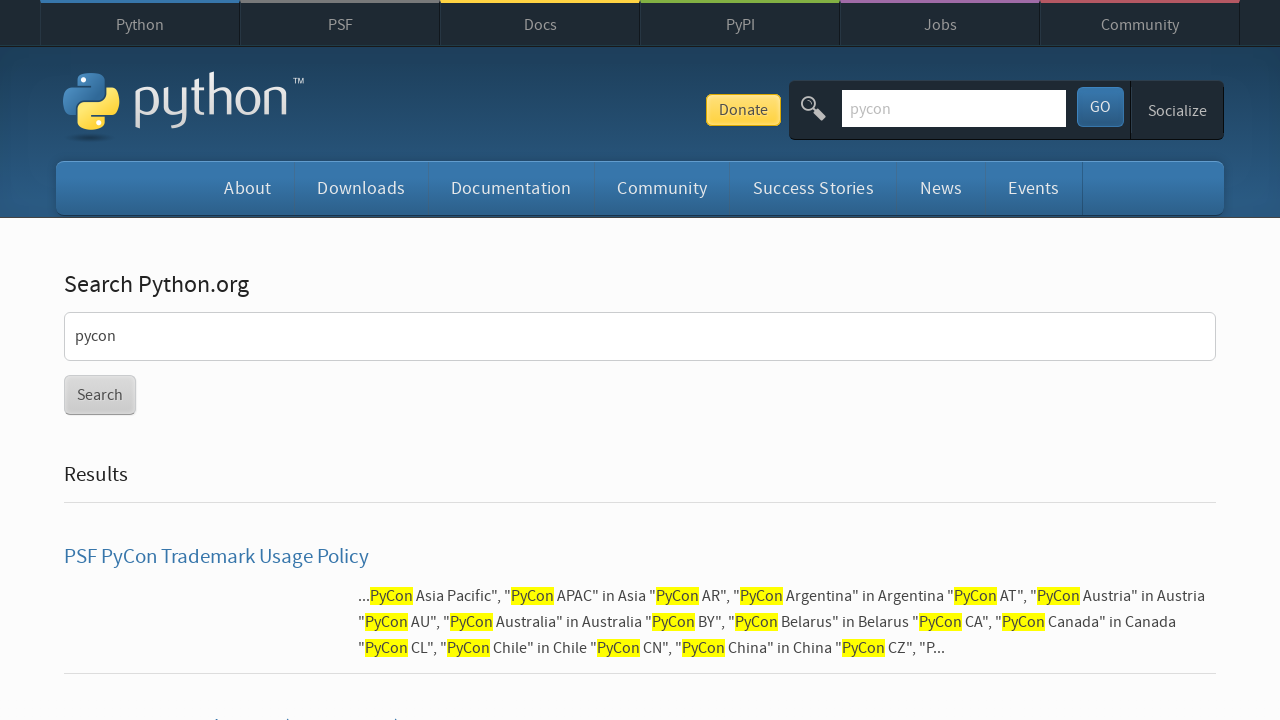